Tests JavaScript prompt dialog by clicking JS Prompt button, entering text, and accepting the prompt

Starting URL: http://the-internet.herokuapp.com/javascript_alerts

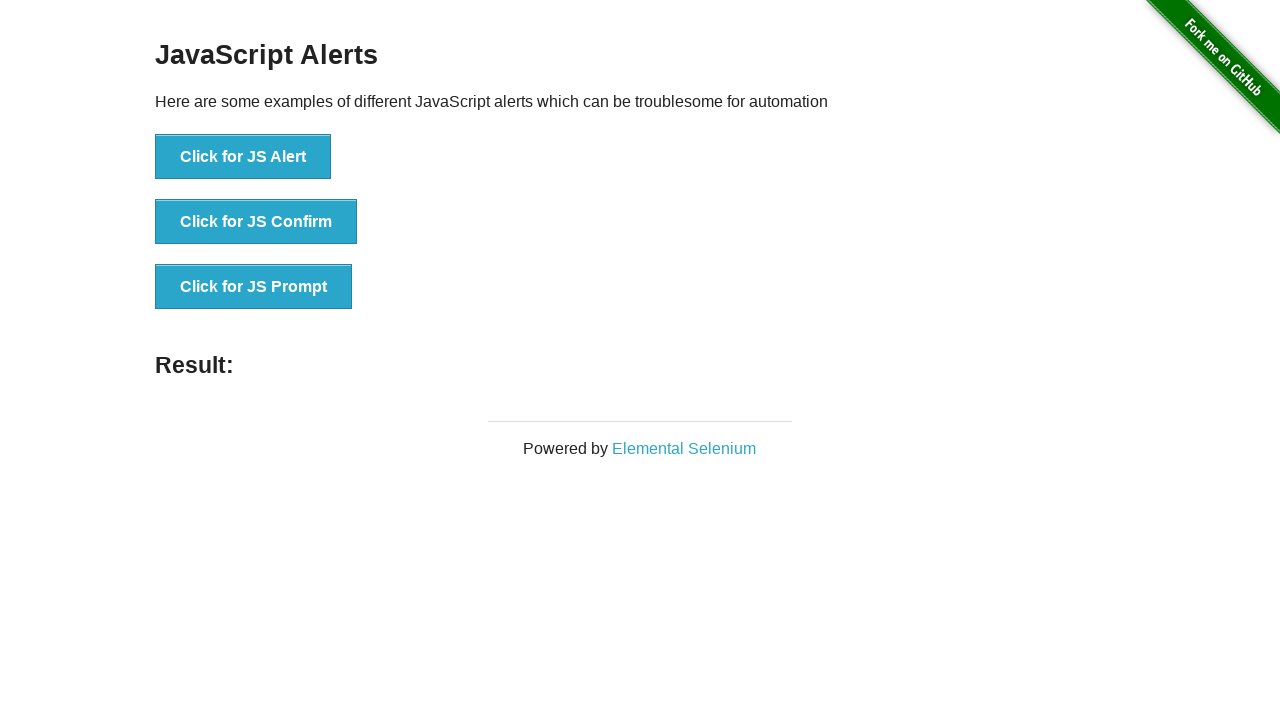

Set up dialog handler to accept prompt with text 'Makarony'
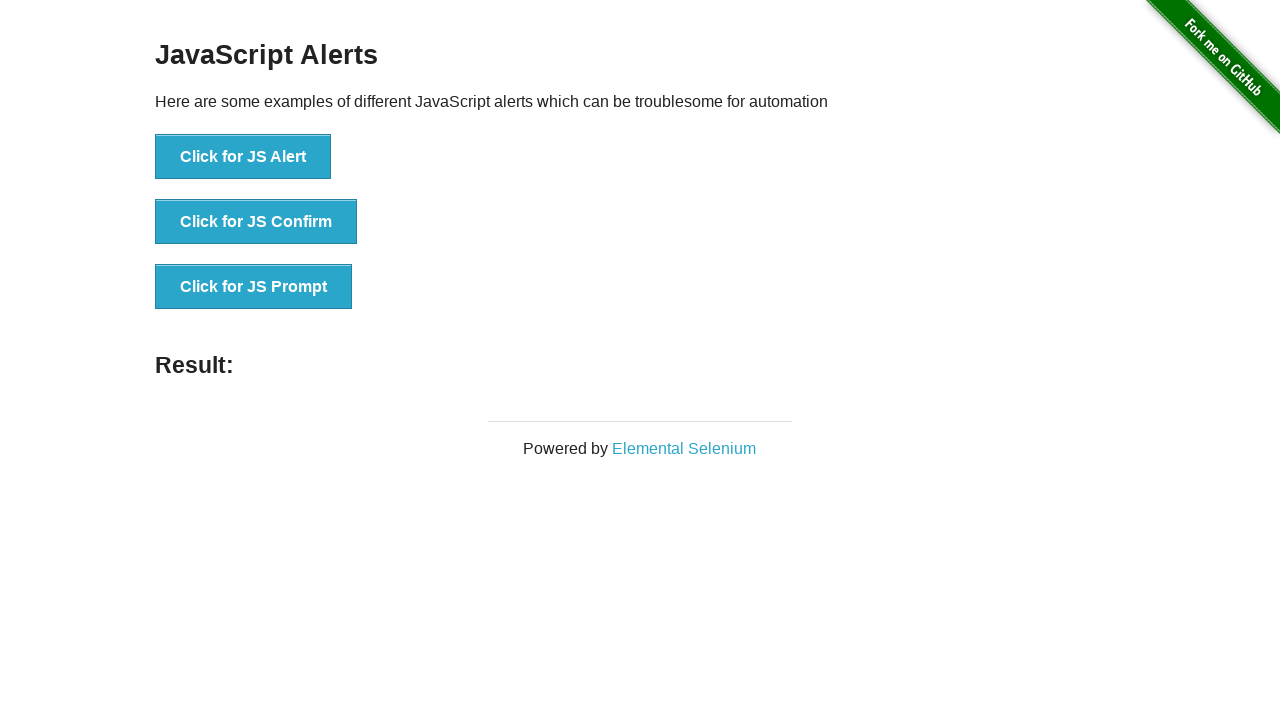

Clicked JS Prompt button at (254, 287) on button[onclick='jsPrompt()']
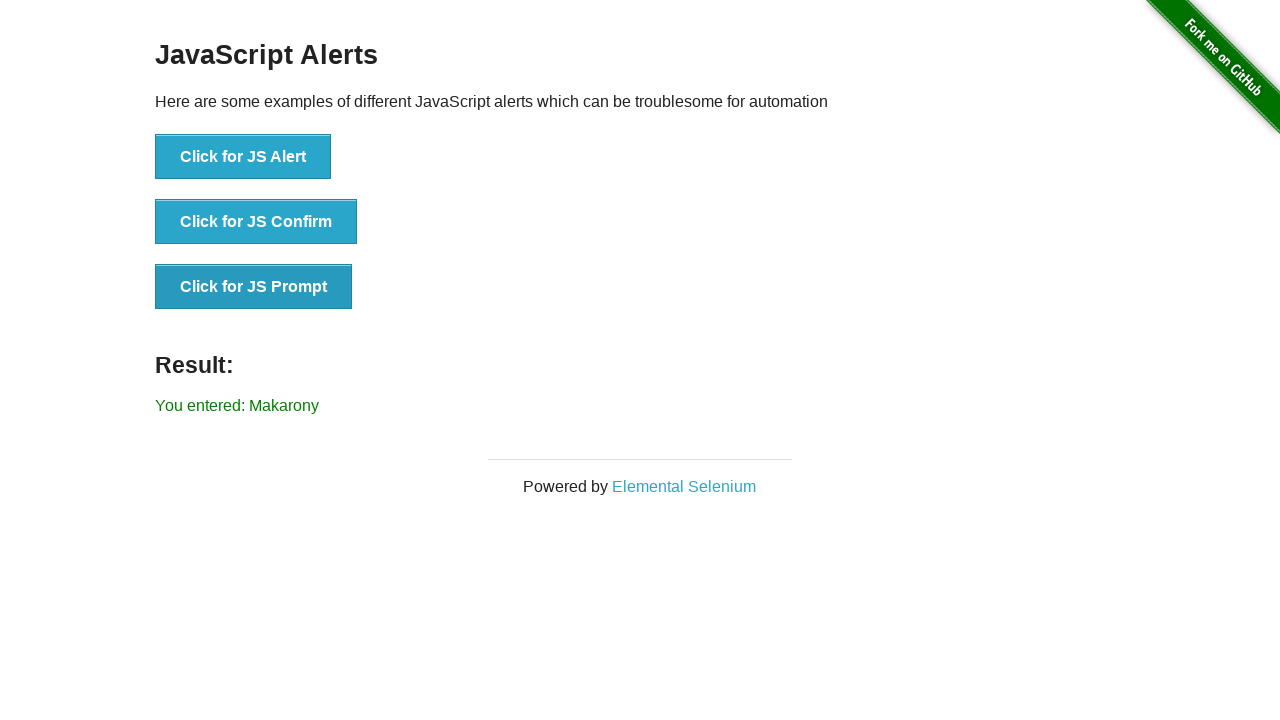

Prompt dialog accepted and result element appeared
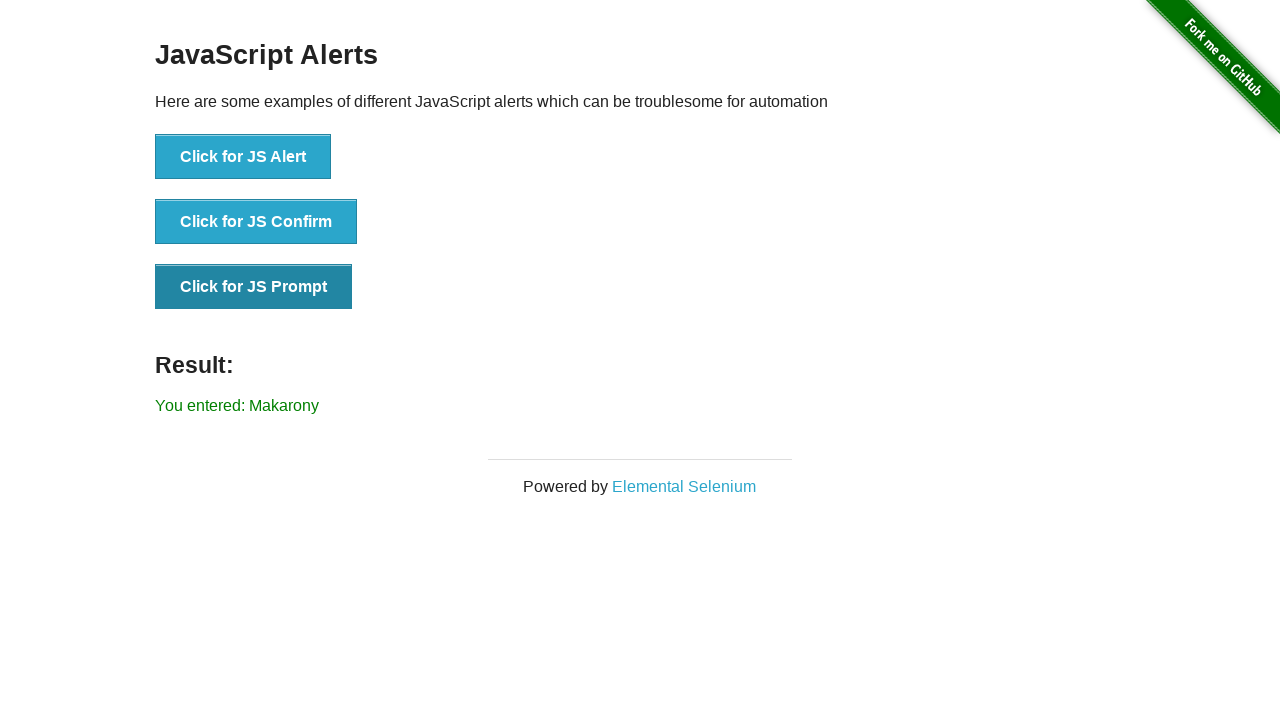

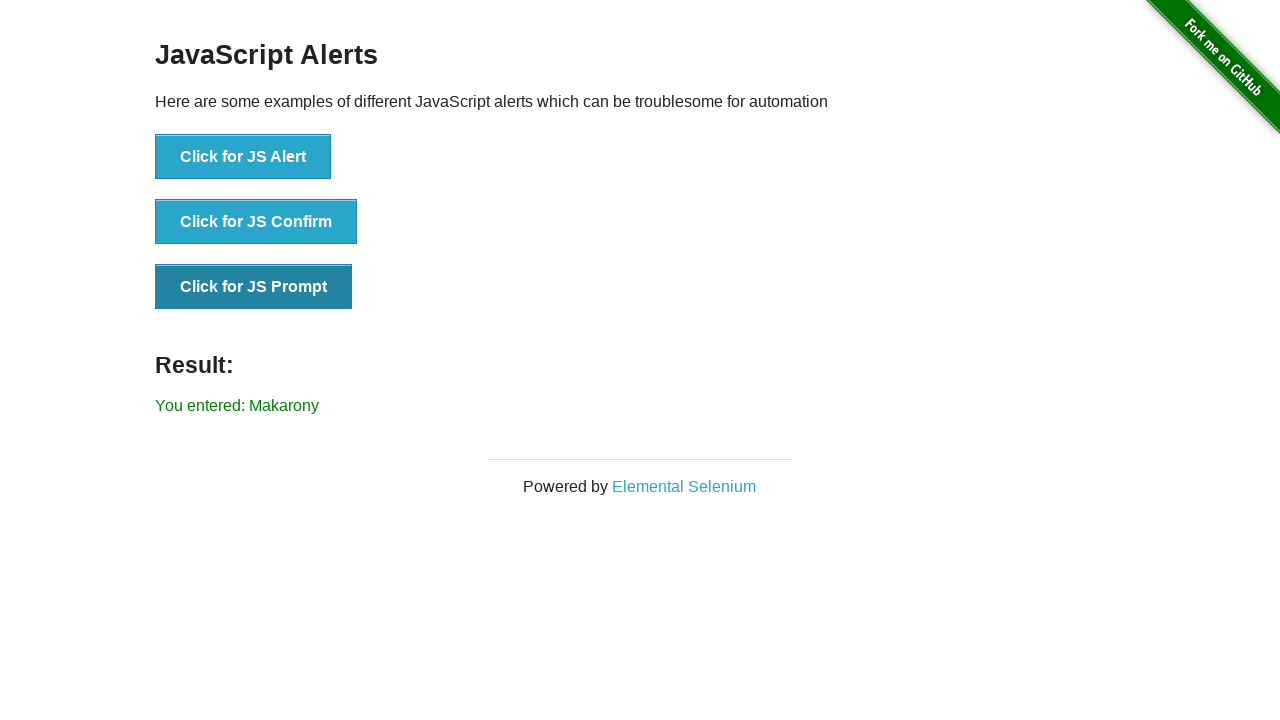